Tests window handling functionality by clicking a button that opens a new browser window, verifying the content in the new window contains expected text, closing the new window, and switching back to the original window.

Starting URL: https://demoqa.com/browser-windows

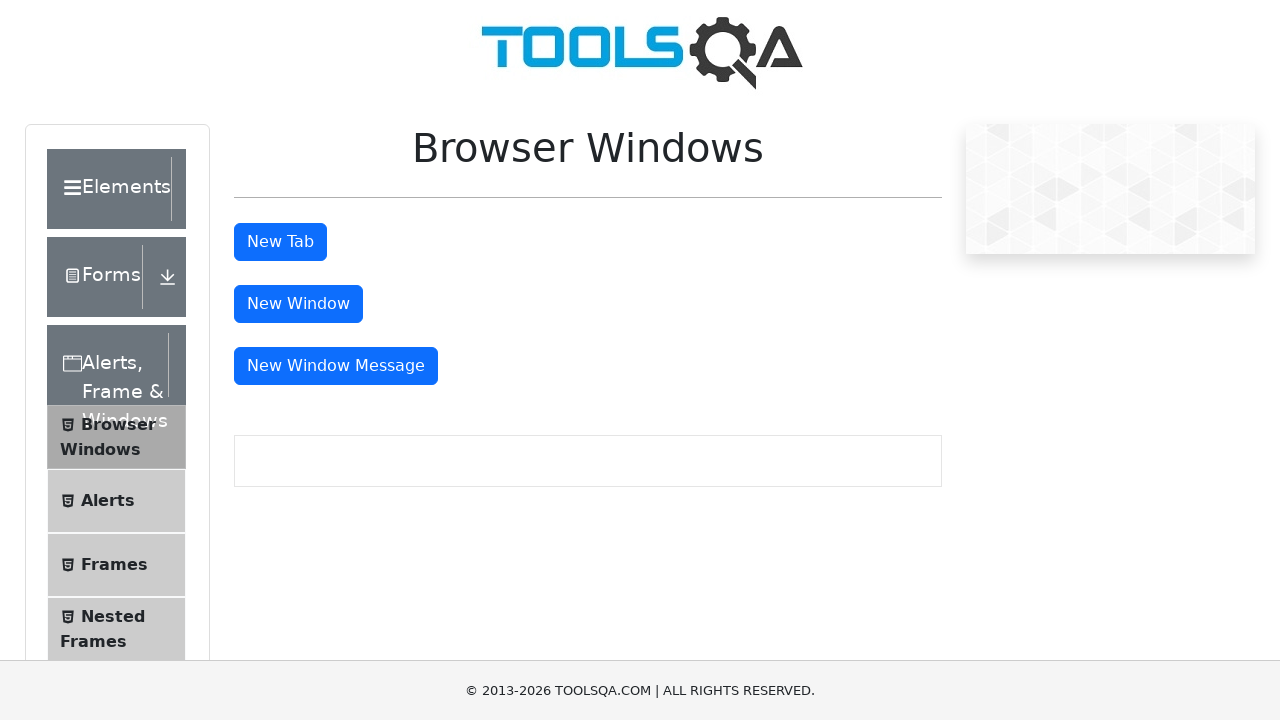

Stored reference to original page
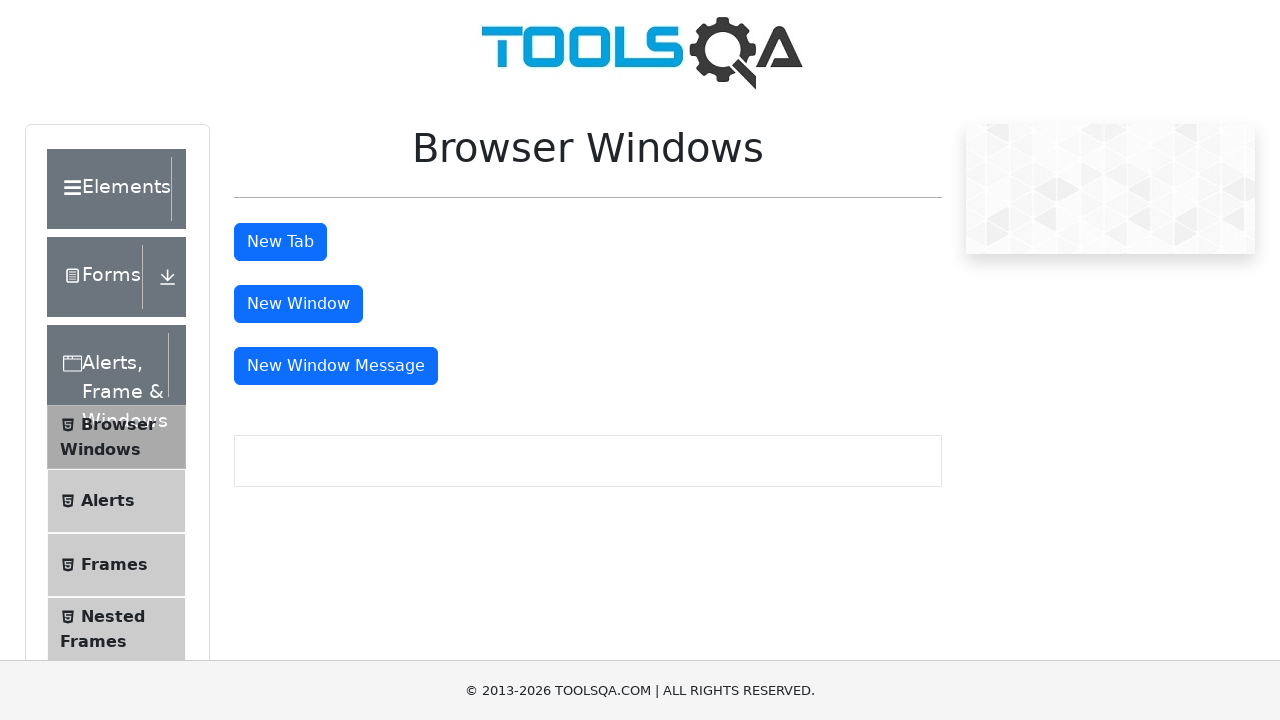

Scrolled to 'New Window' button into view
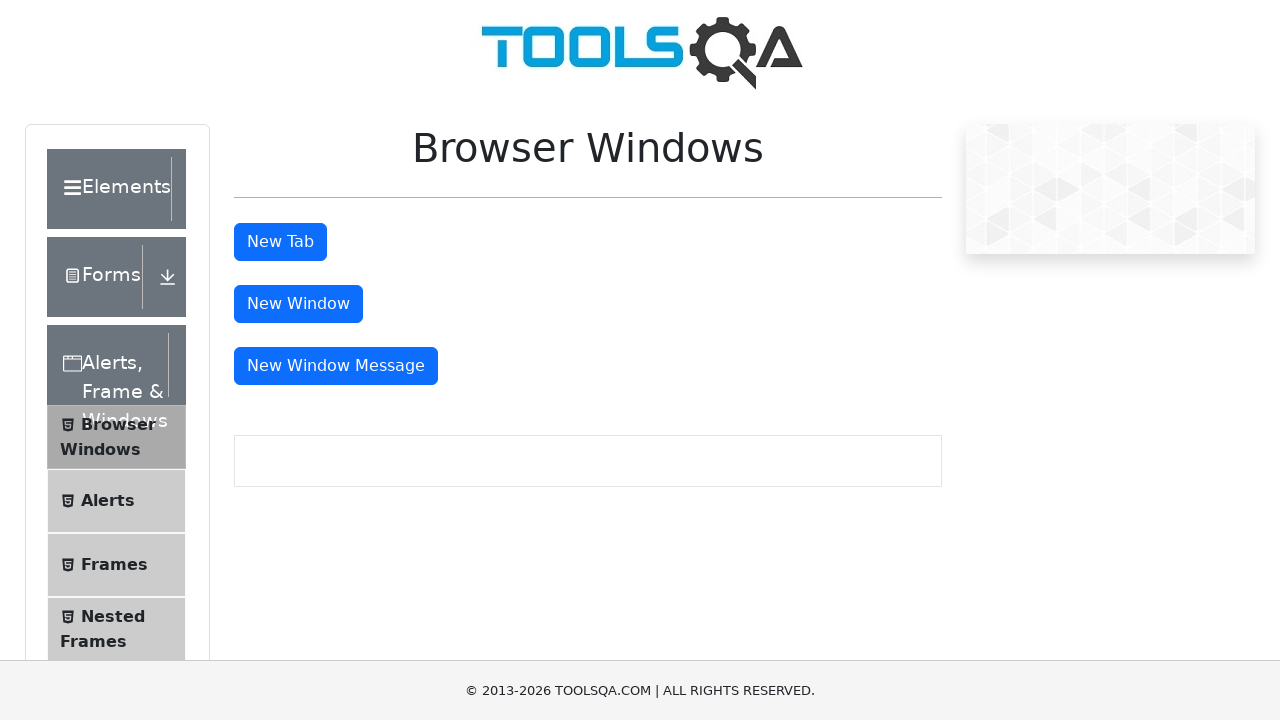

Clicked 'New Window' button to open new browser window at (298, 304) on #windowButton
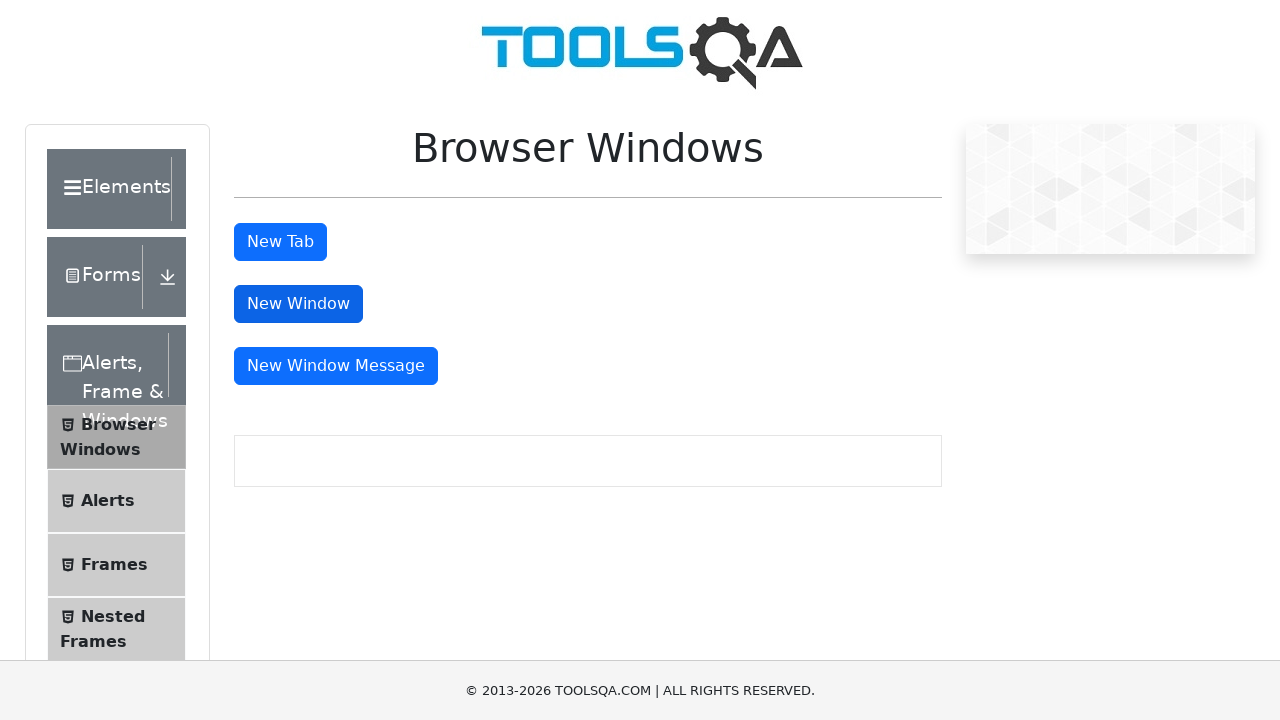

Captured new page object from window handler
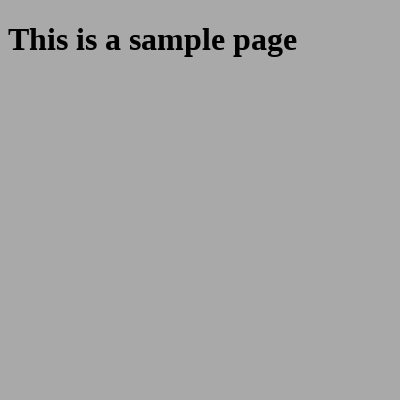

New page finished loading
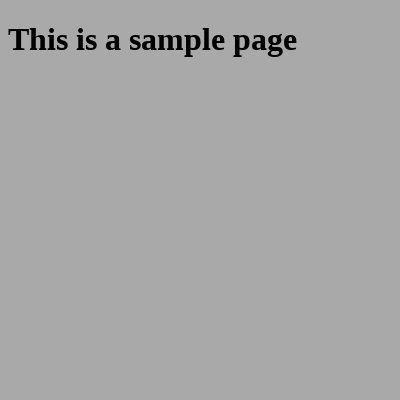

Located sample heading element in new window
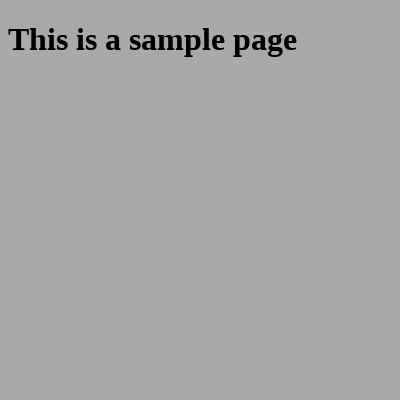

Waited for sample heading to be visible
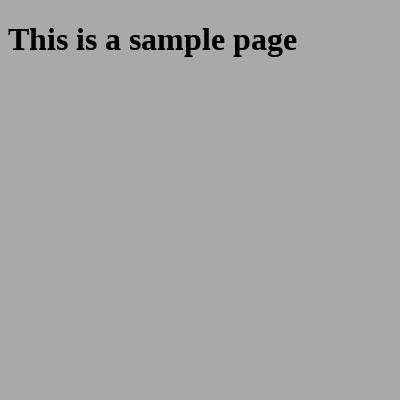

Verified new window contains expected heading text 'This is a sample page'
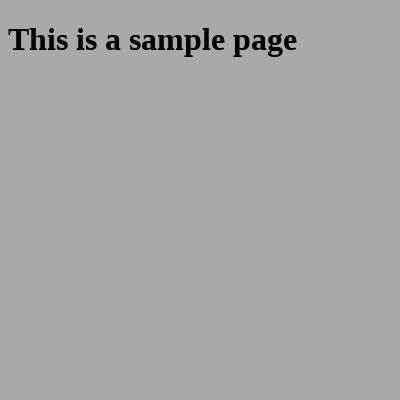

Closed the new browser window
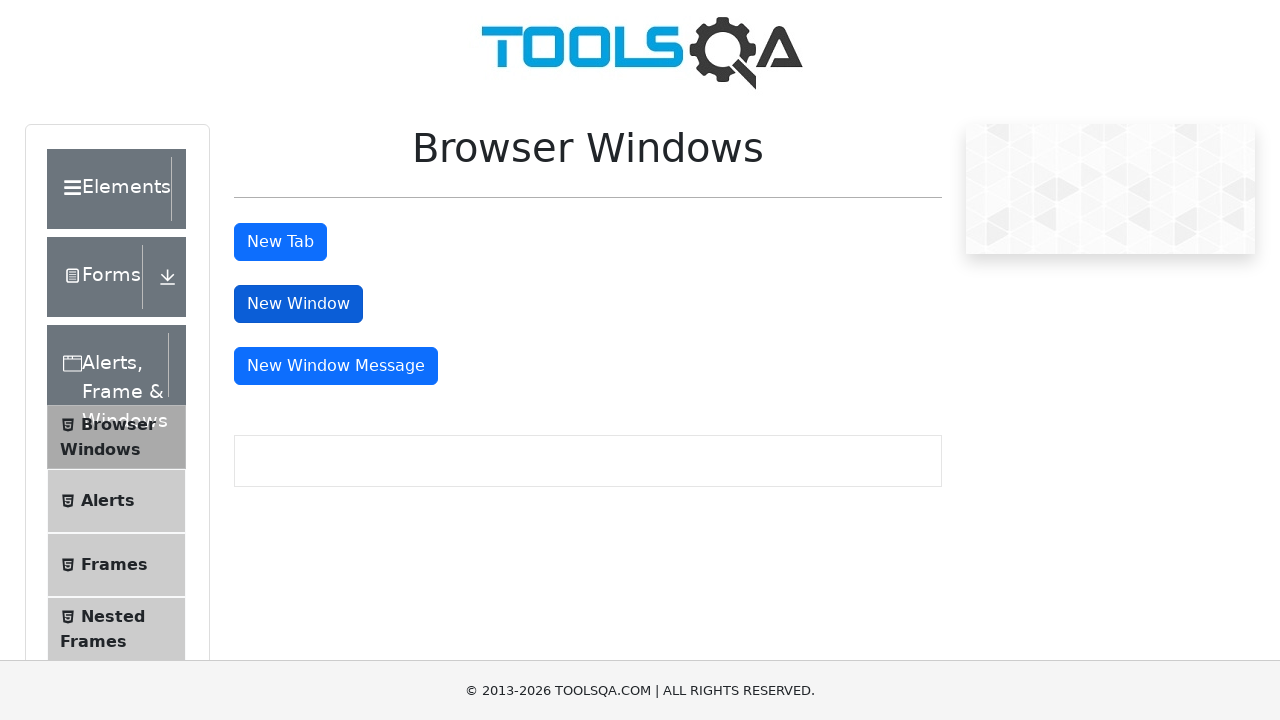

Switched focus back to original window
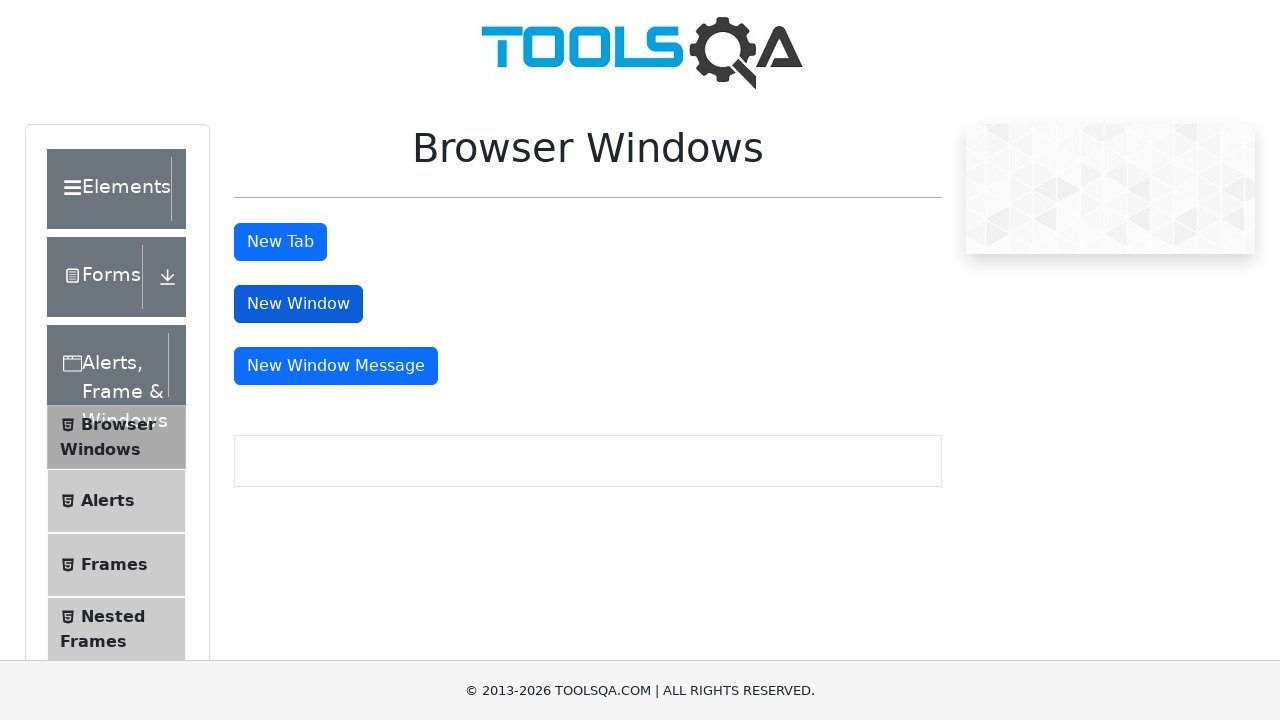

Verified original page URL is https://demoqa.com/browser-windows
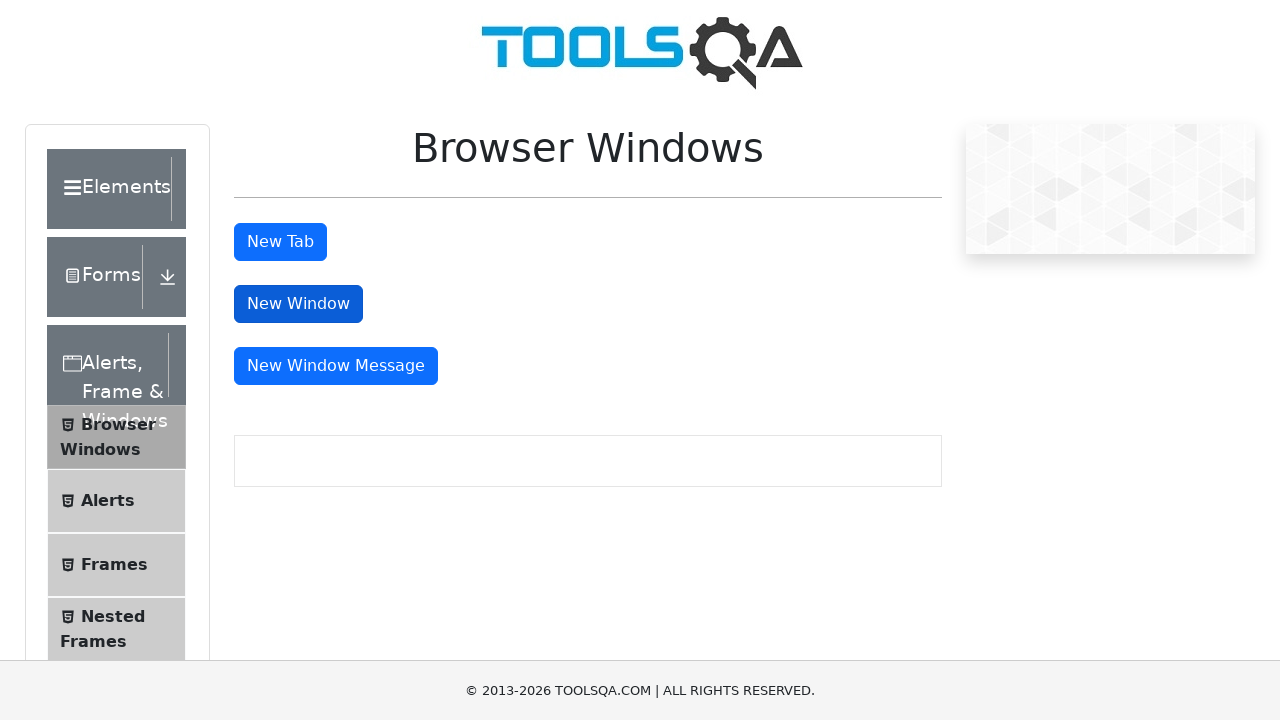

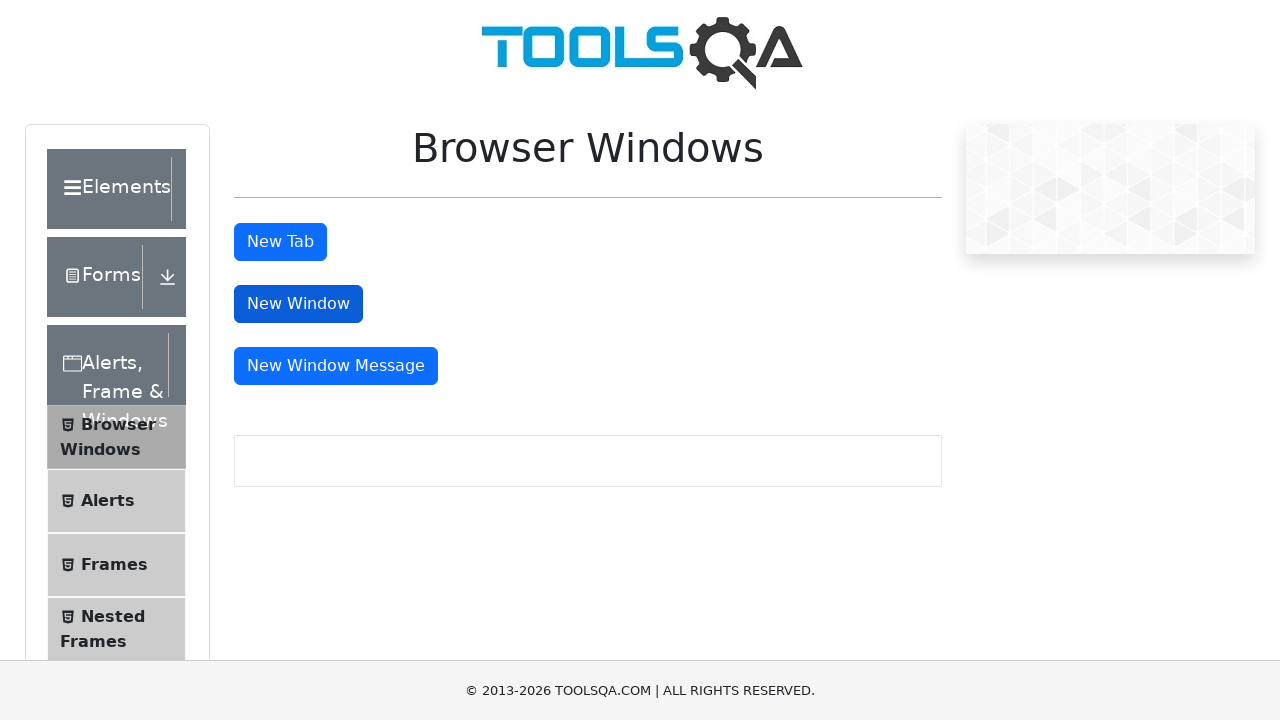